Navigates to demoqa text-box page and verifies form elements are present

Starting URL: https://demoqa.com/text-box

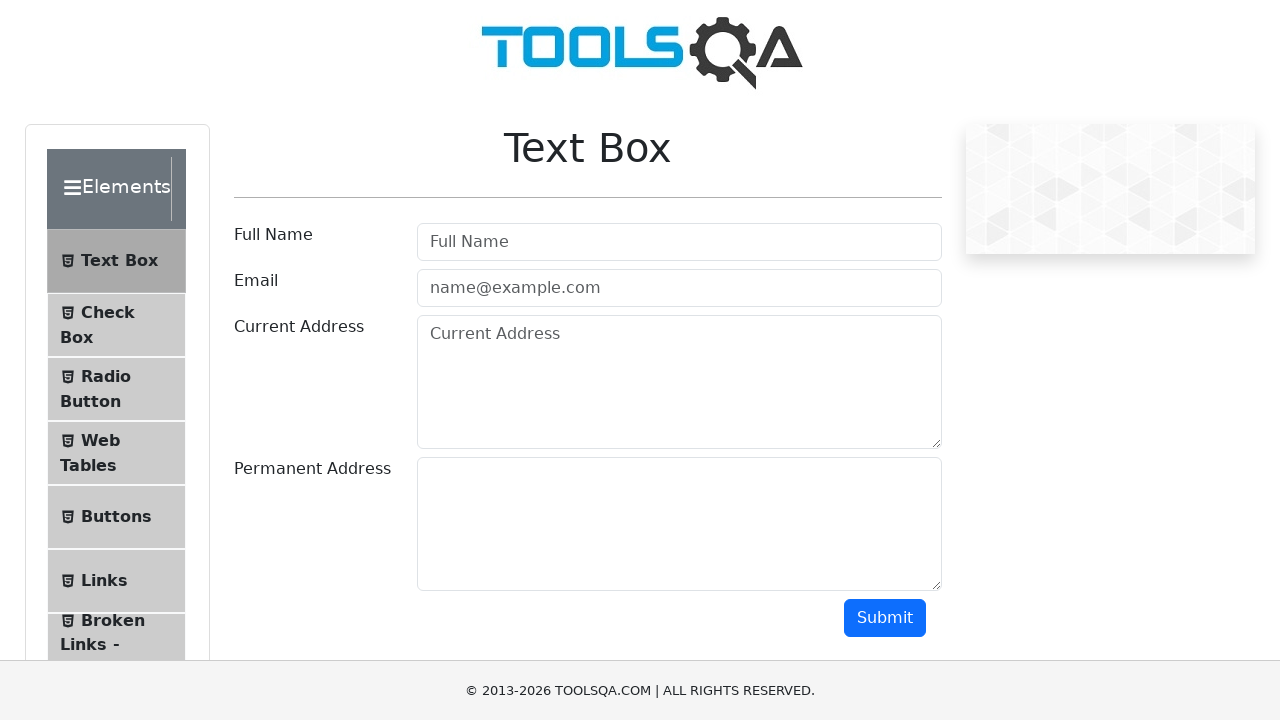

Navigated to demoqa text-box page
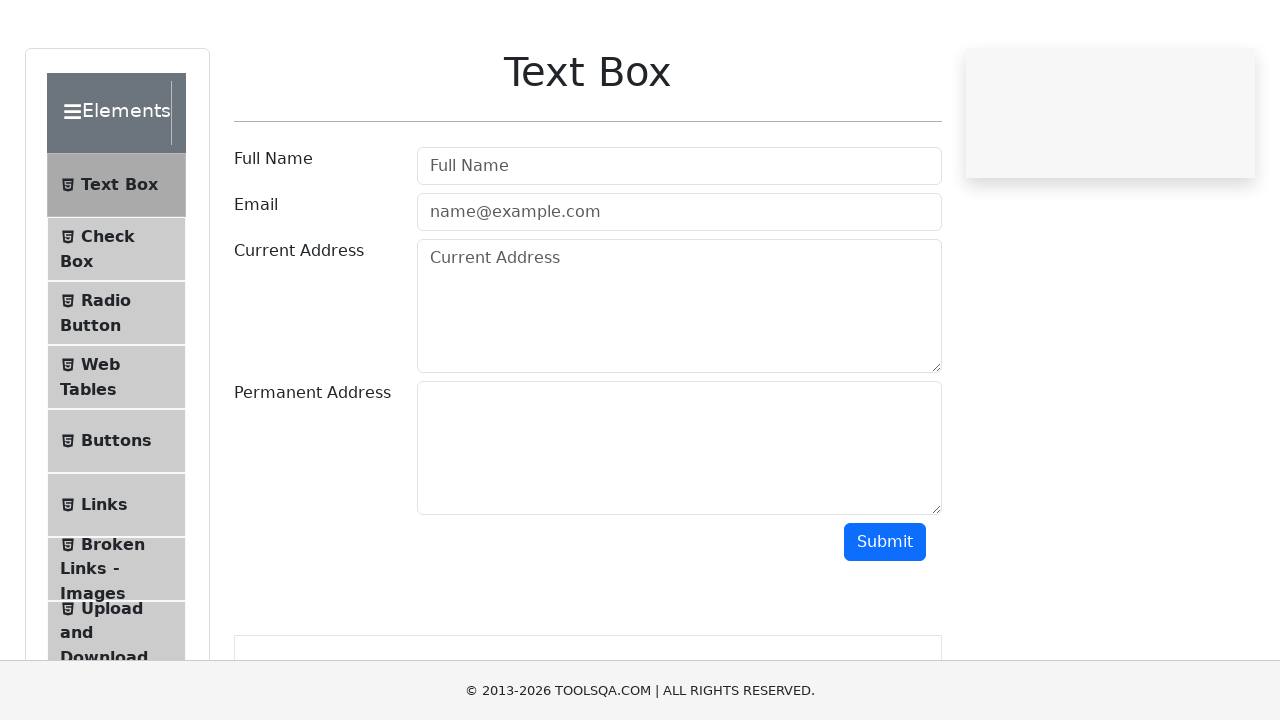

Full name input field loaded
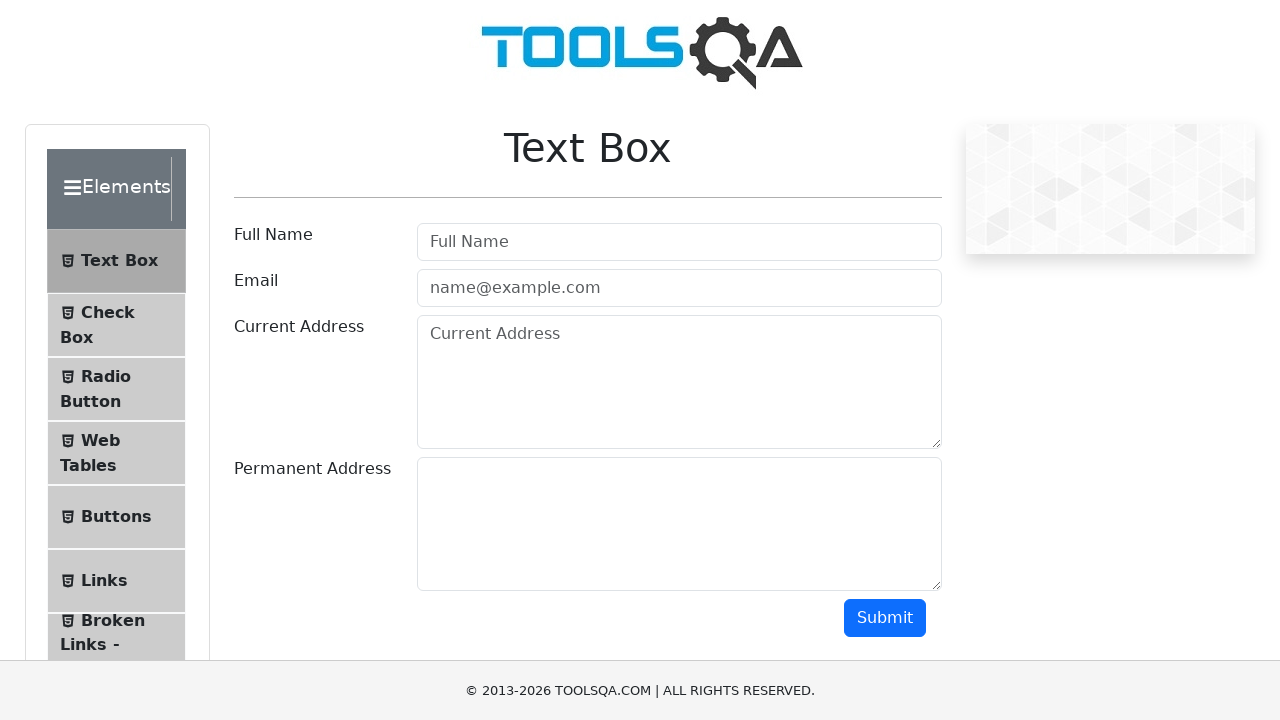

Permanent address textarea loaded
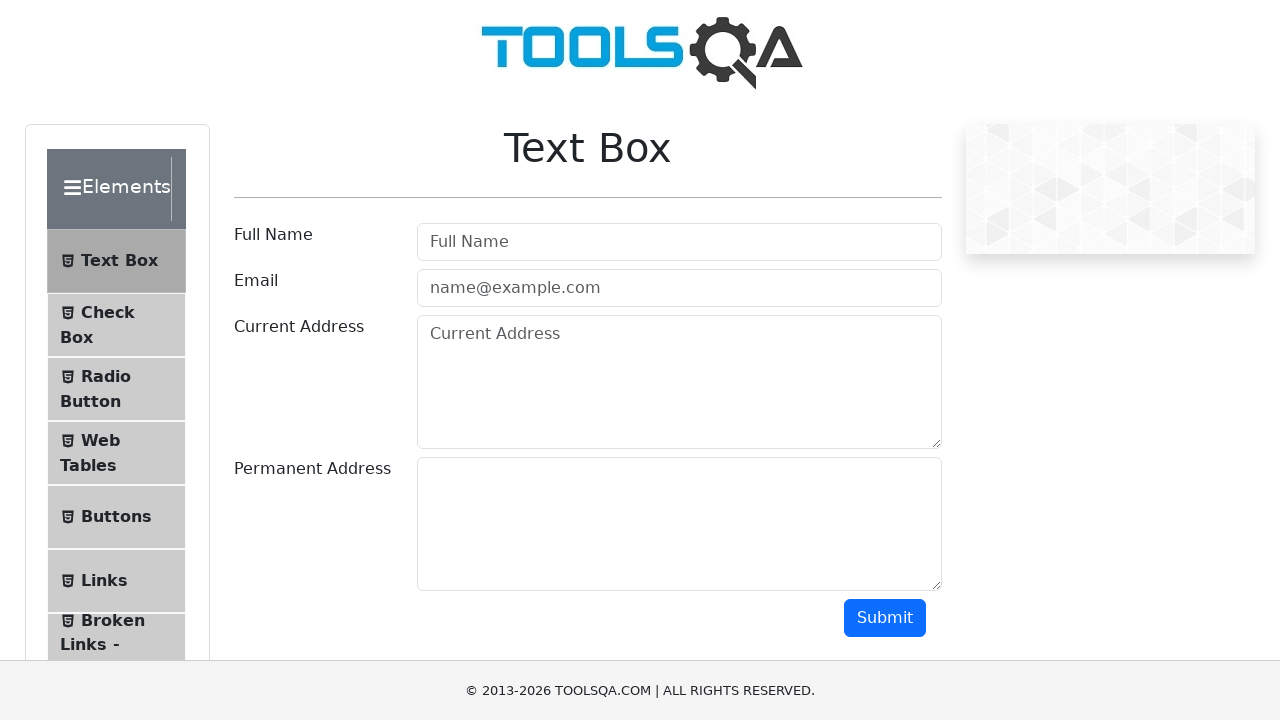

Retrieved full name placeholder: 'Full Name'
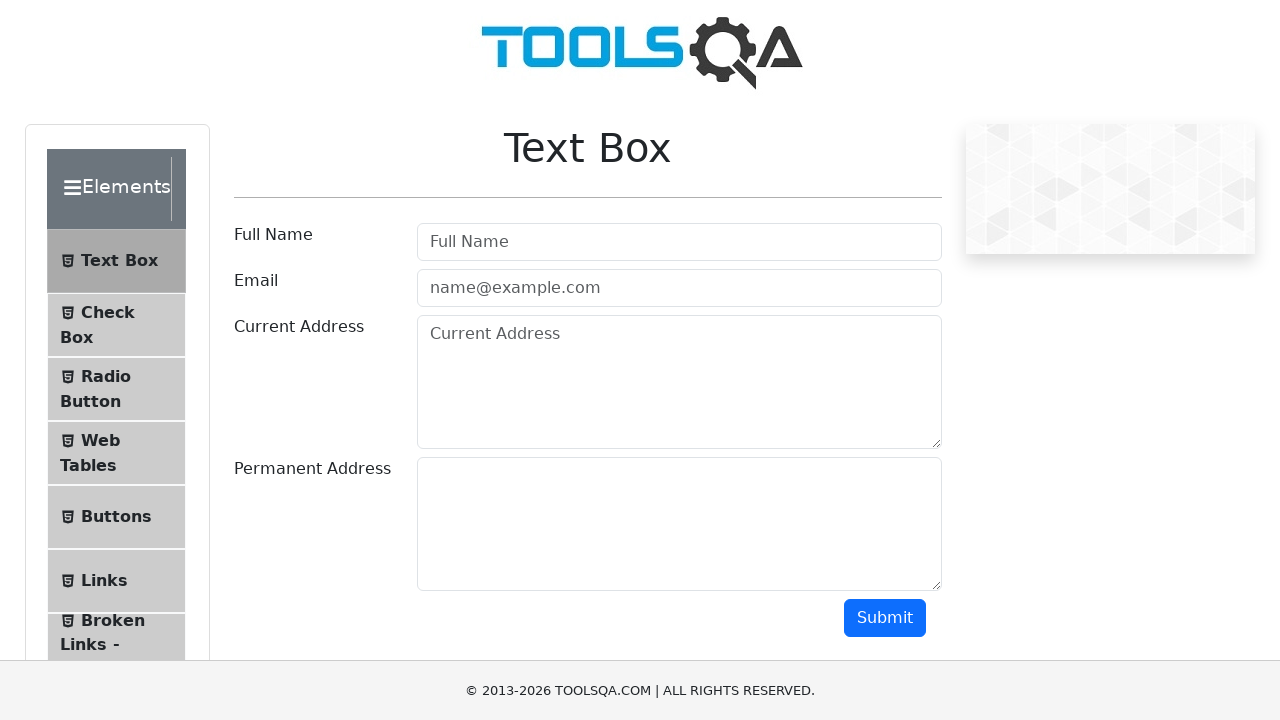

Retrieved address placeholder: 'None'
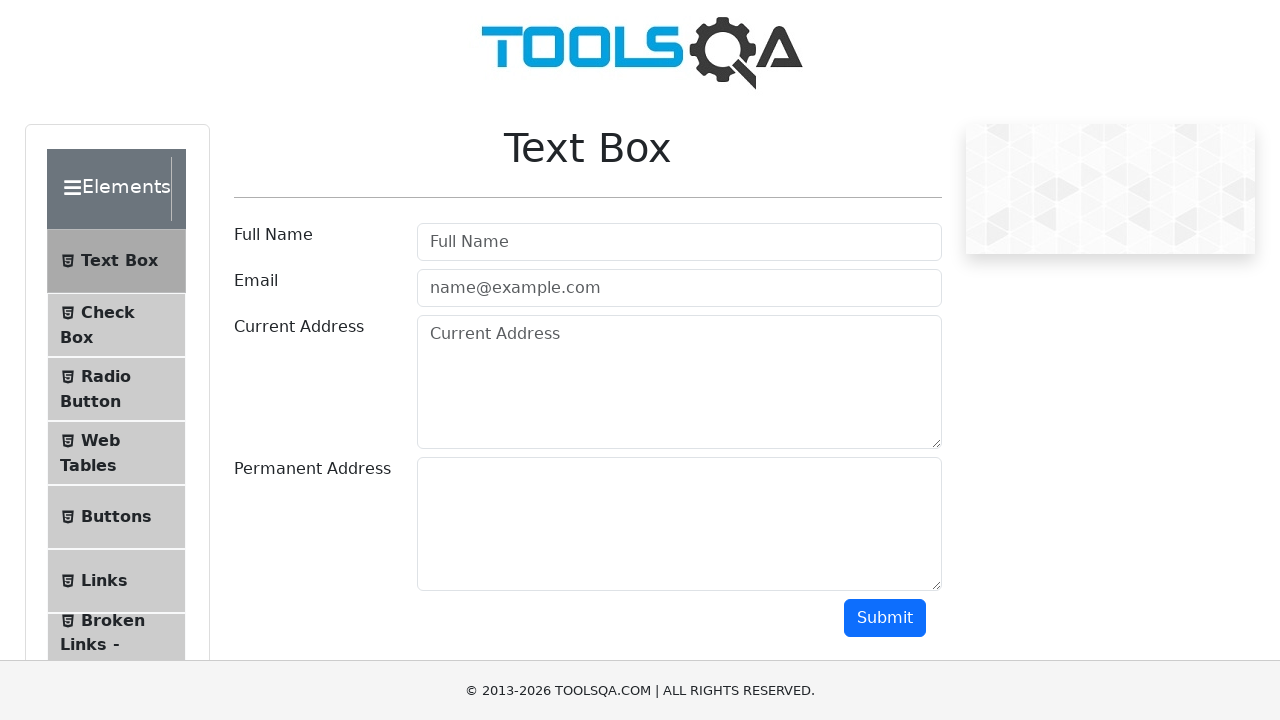

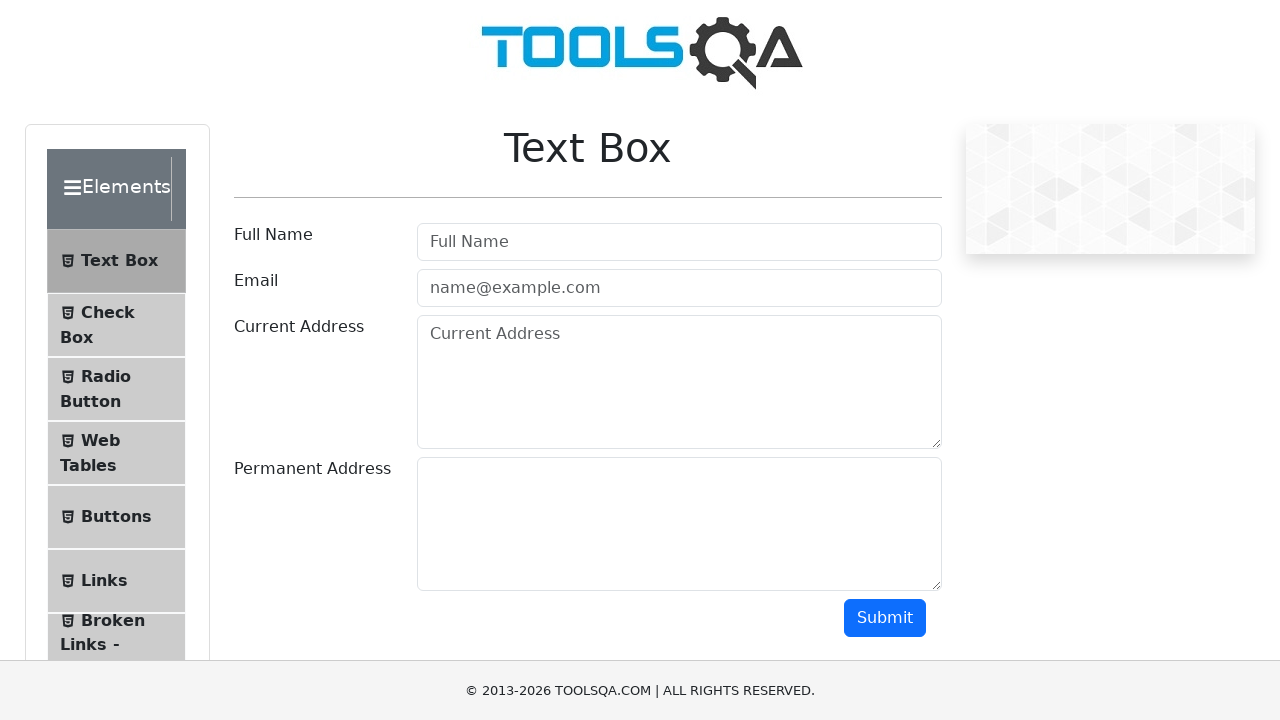